Tests an iframe page by navigating to it and verifying that the bolded header text contains "Editor"

Starting URL: https://the-internet.herokuapp.com/iframe

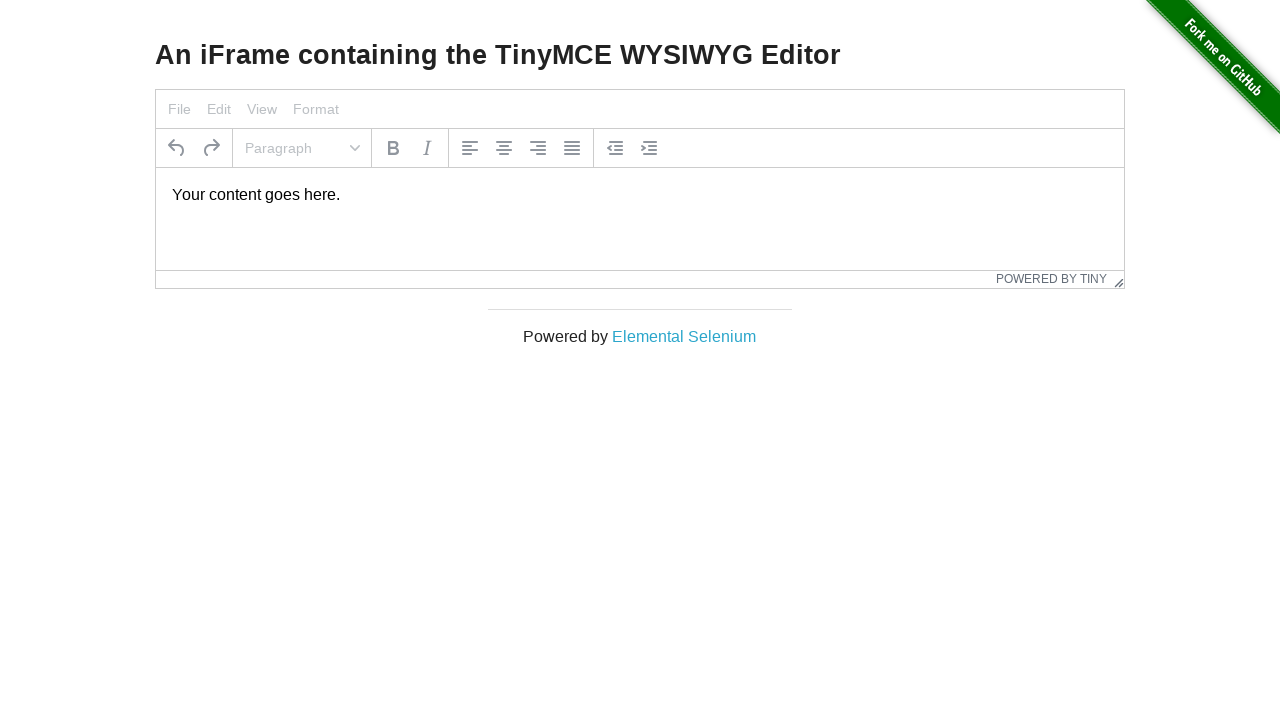

Navigated to iframe test page
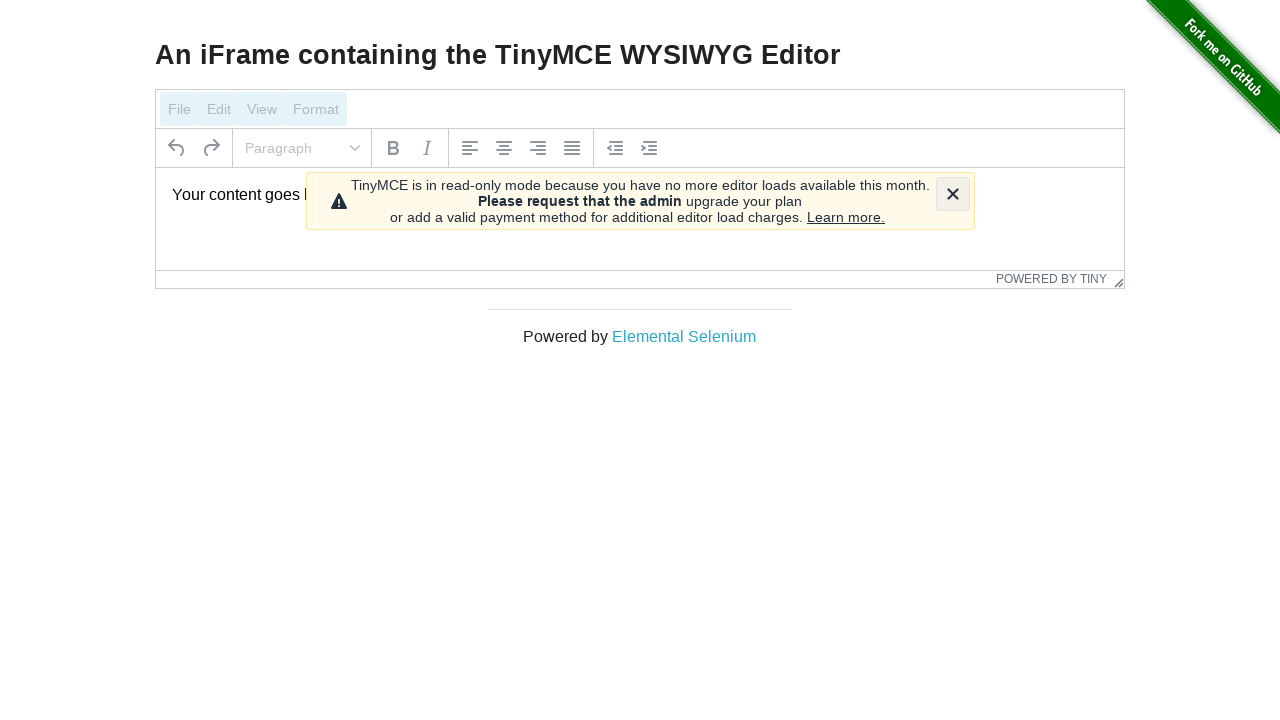

H3 header element loaded
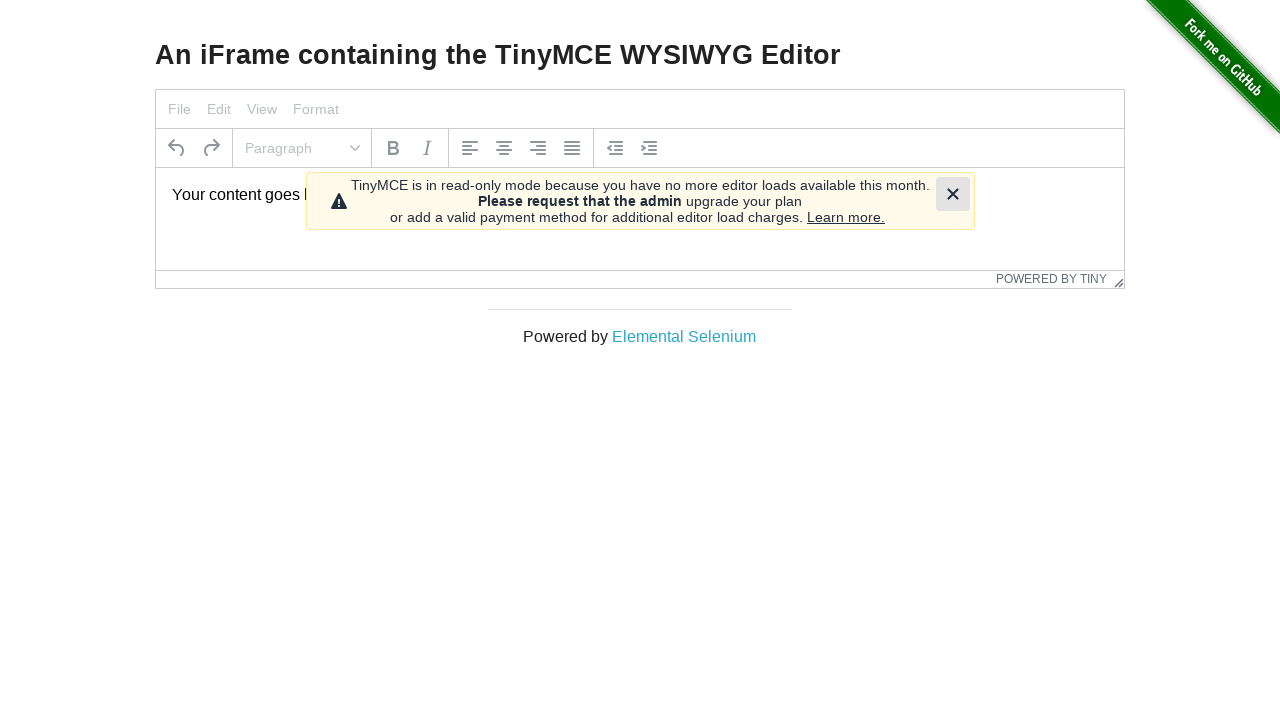

Retrieved header text: 'An iFrame containing the TinyMCE WYSIWYG Editor'
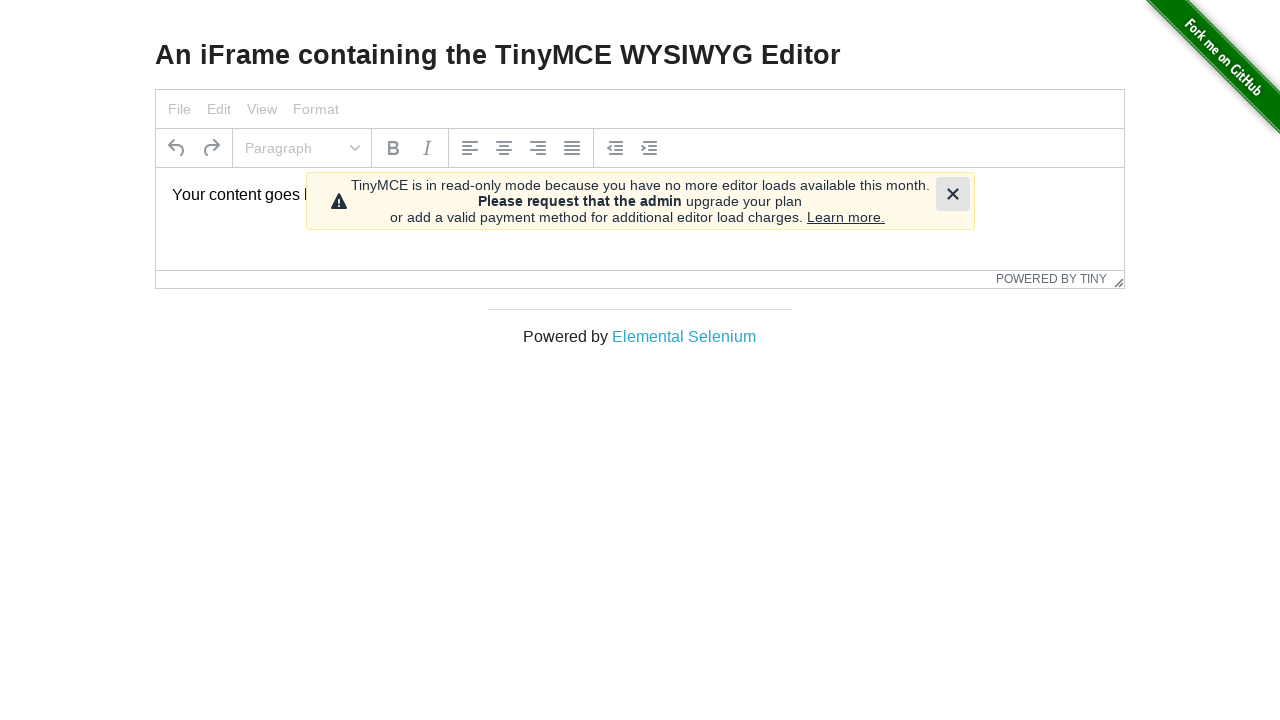

Verified that header text contains 'Editor'
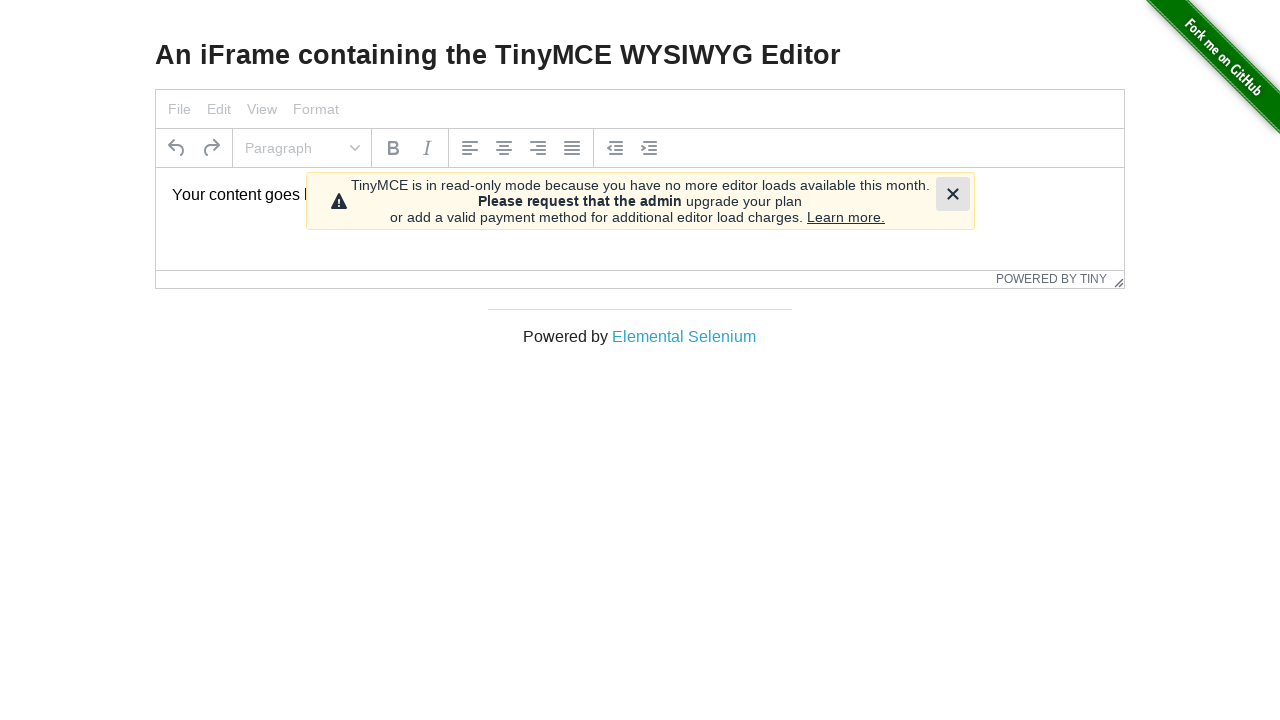

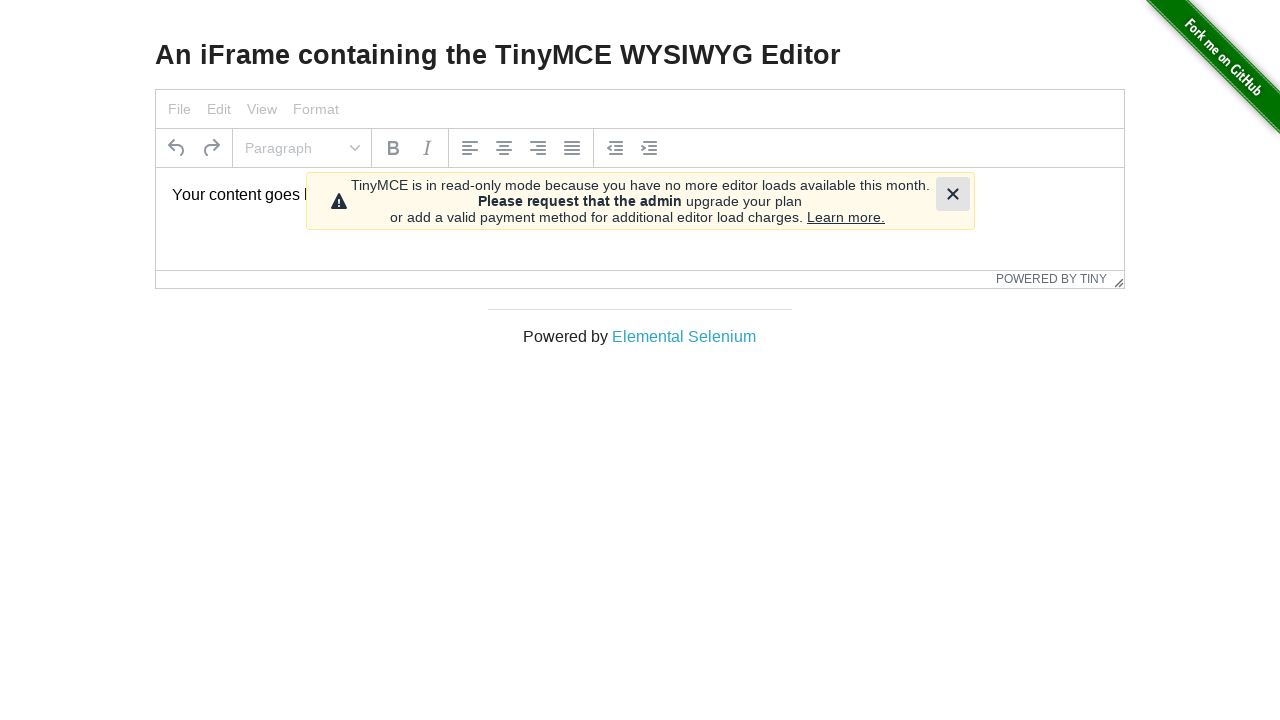